Tests horizontal slider movement using mouse drag actions

Starting URL: https://the-internet.herokuapp.com/

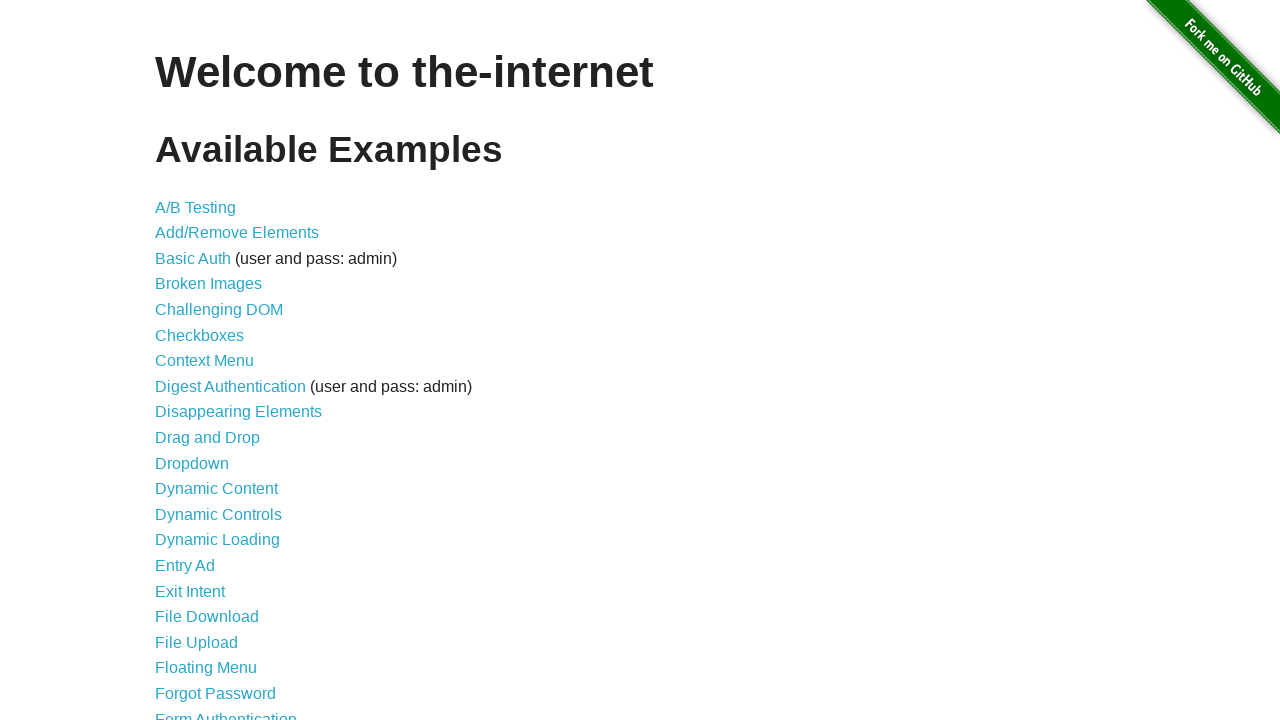

Waited for horizontal slider link to be available
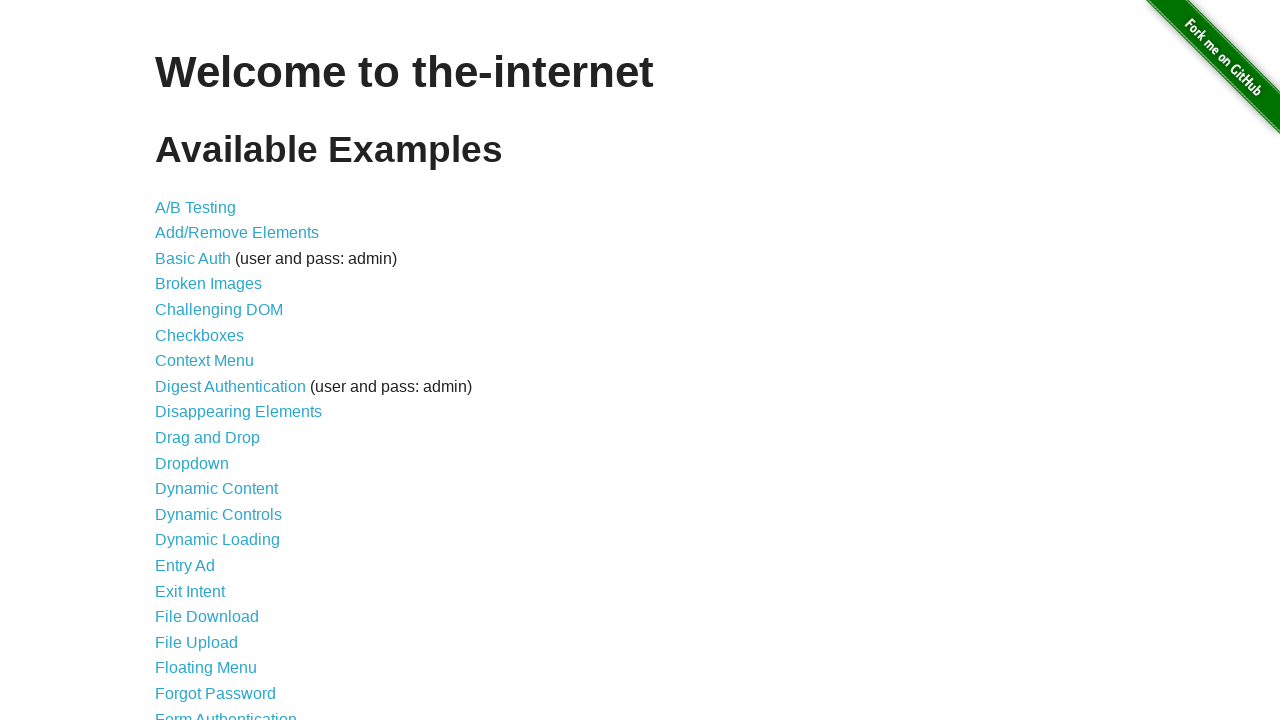

Clicked horizontal slider link at (214, 361) on a[href='/horizontal_slider']
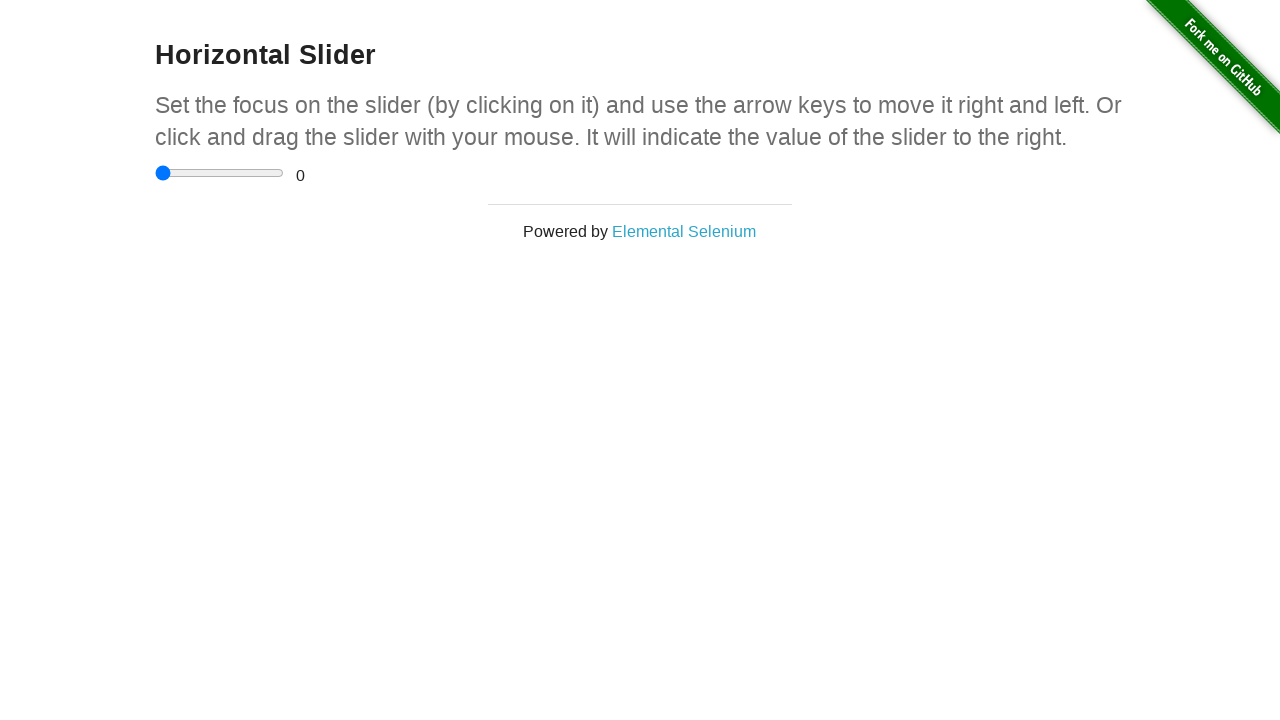

Located range input slider element
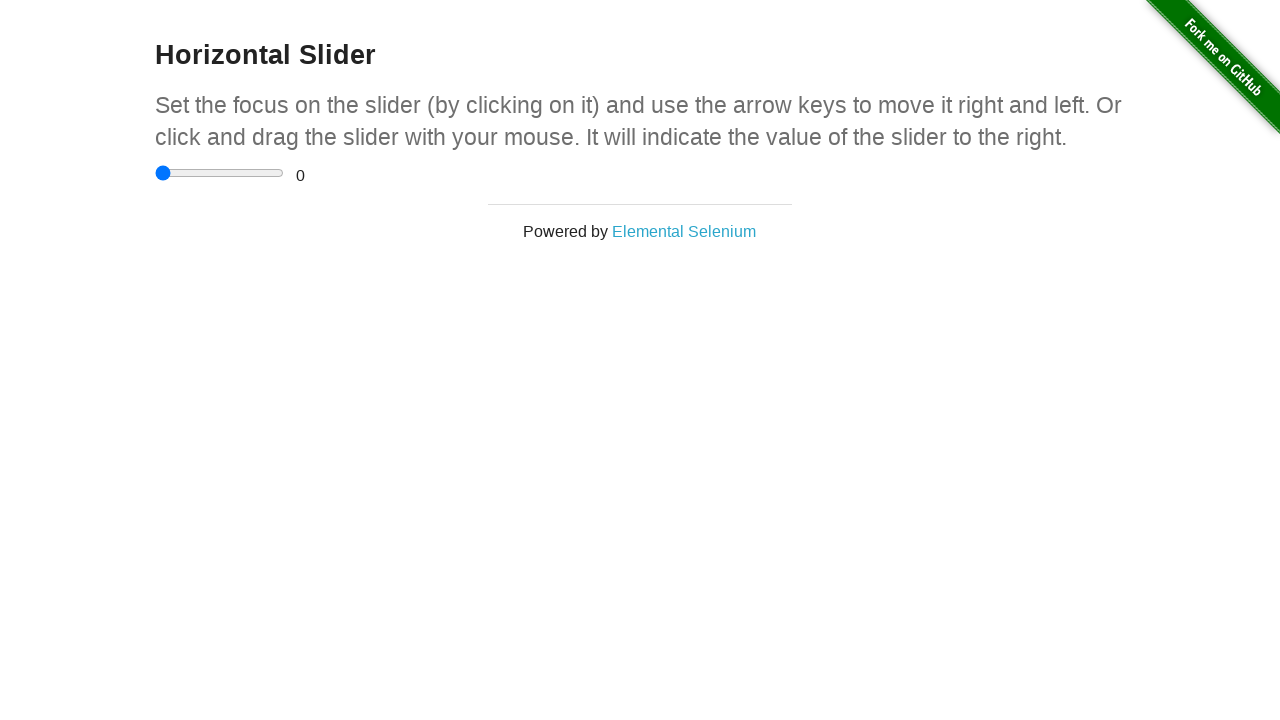

Retrieved slider bounding box coordinates
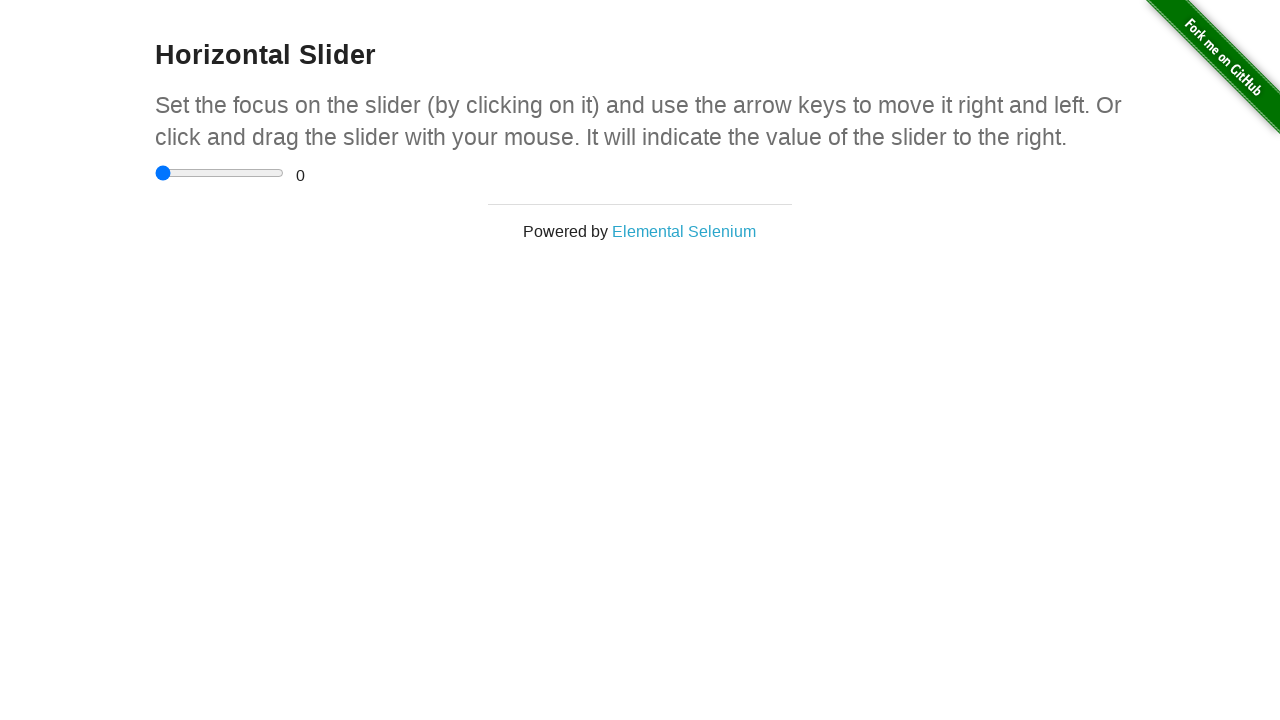

Moved mouse to center of slider at (220, 173)
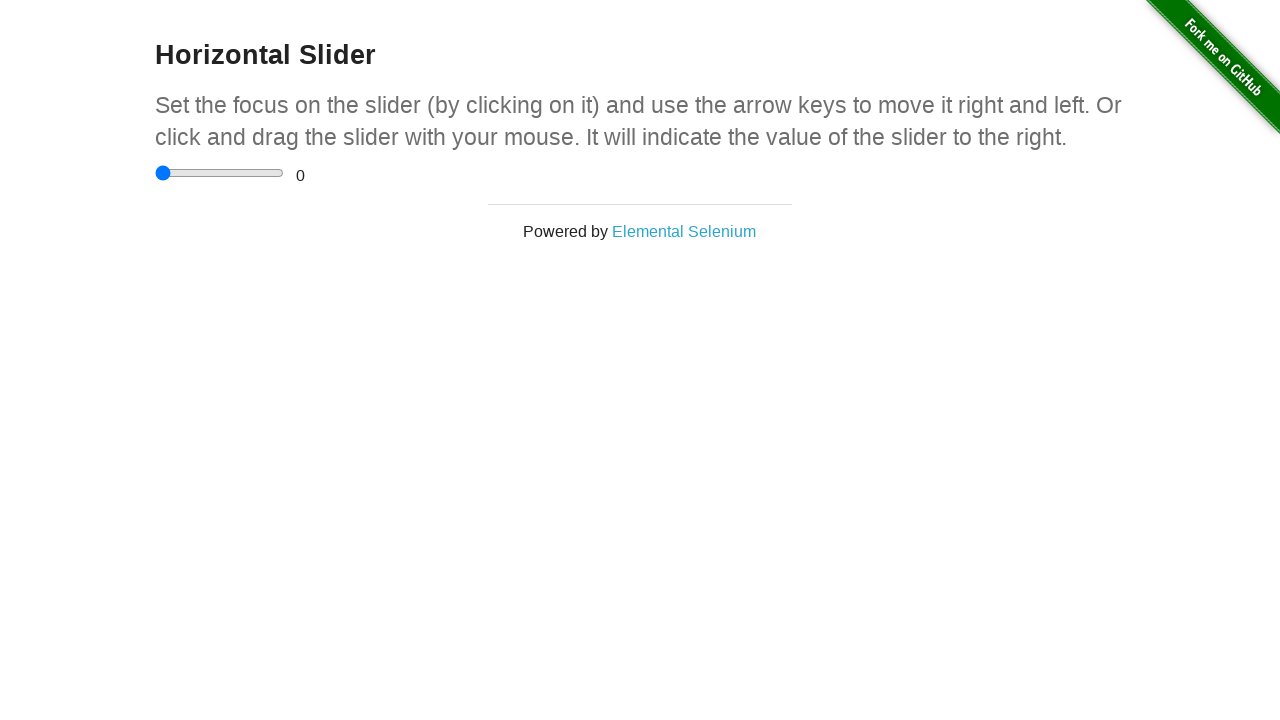

Pressed mouse button down on slider at (220, 173)
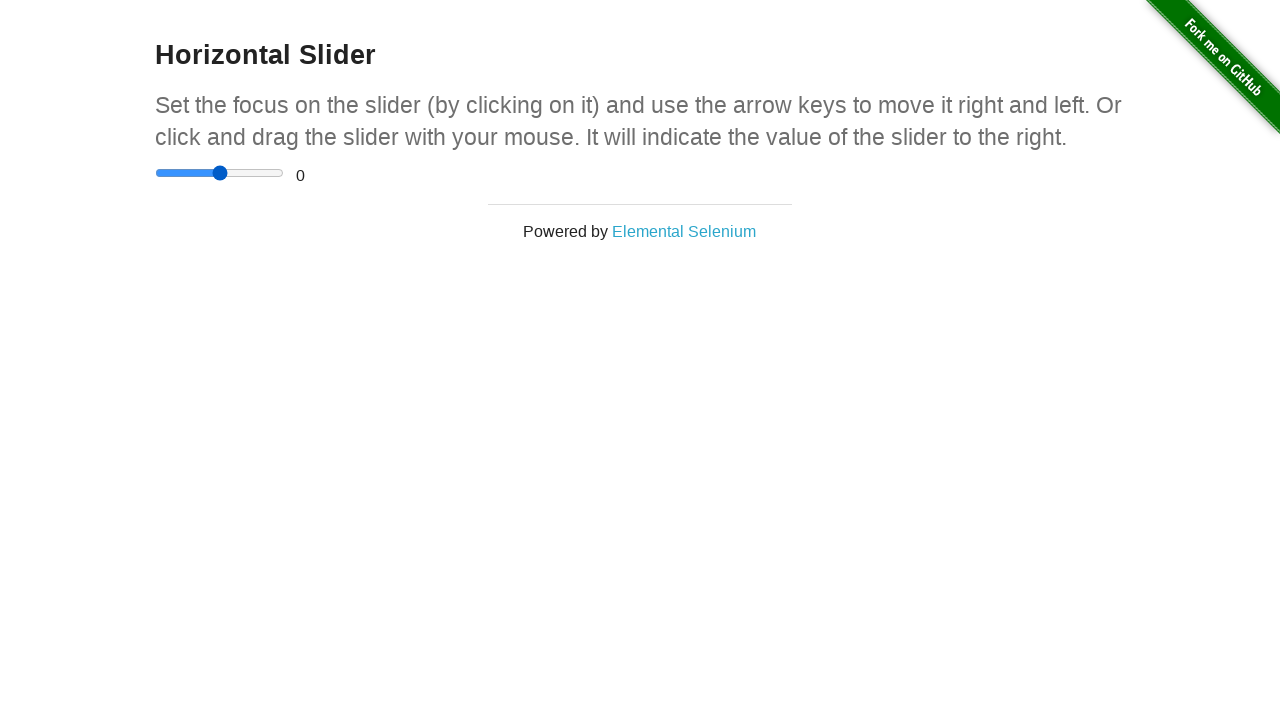

Dragged mouse to 60% position on slider at (232, 173)
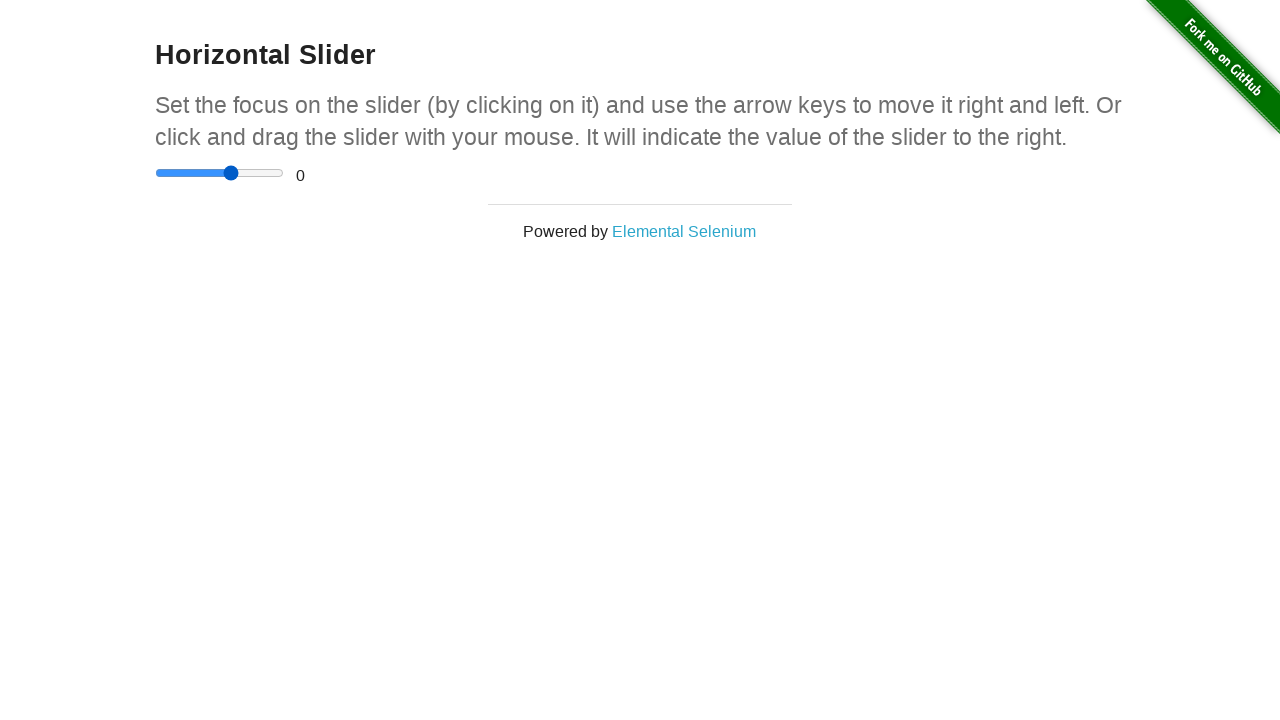

Released mouse button to complete slider drag at (232, 173)
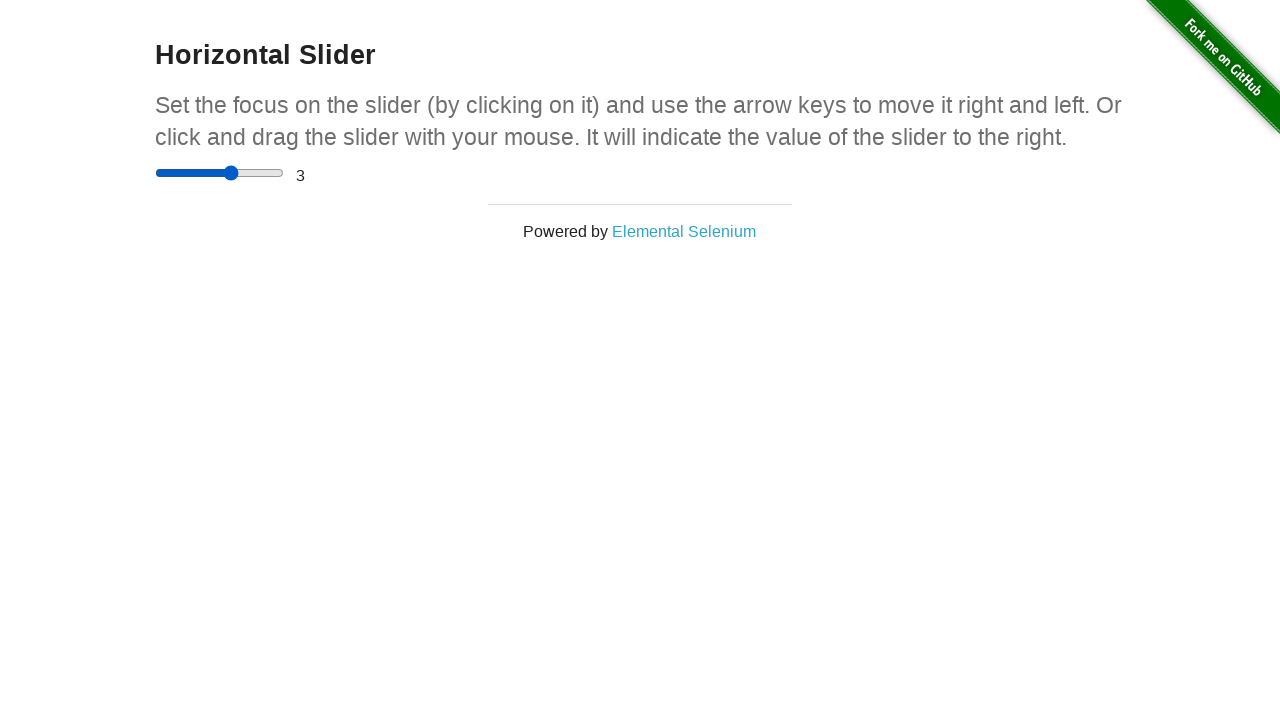

Waited for range value display element to be ready
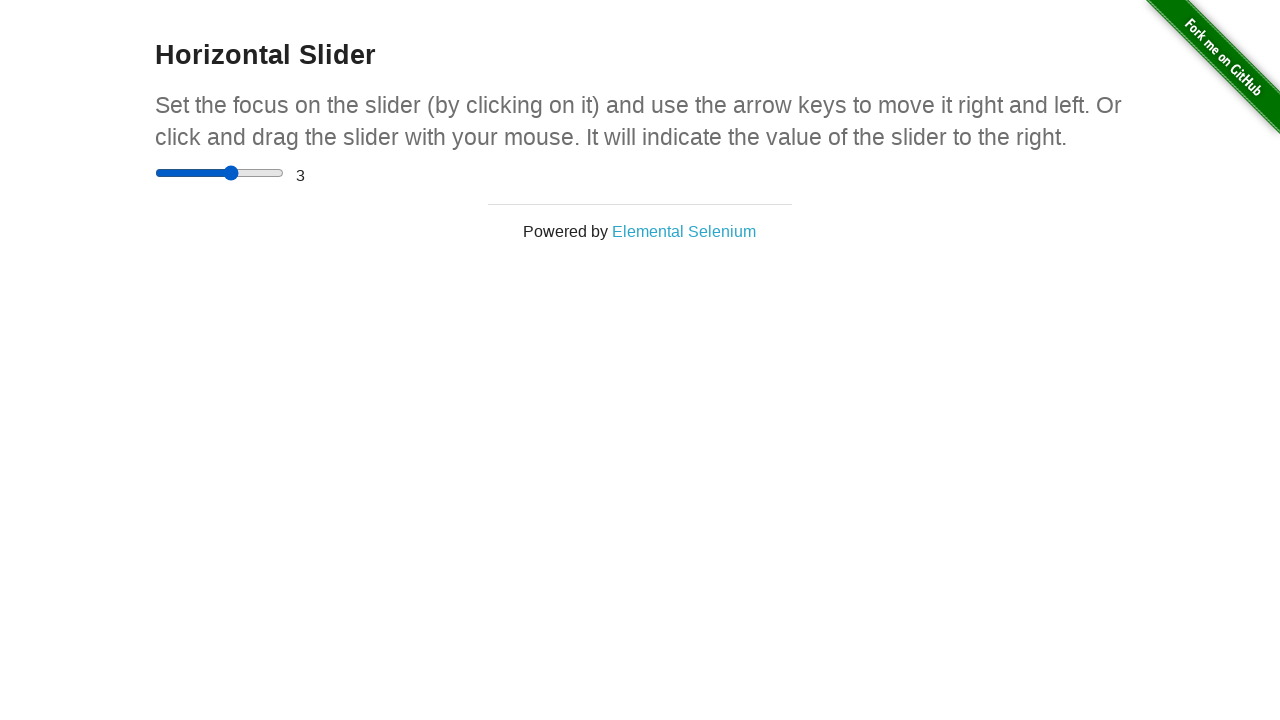

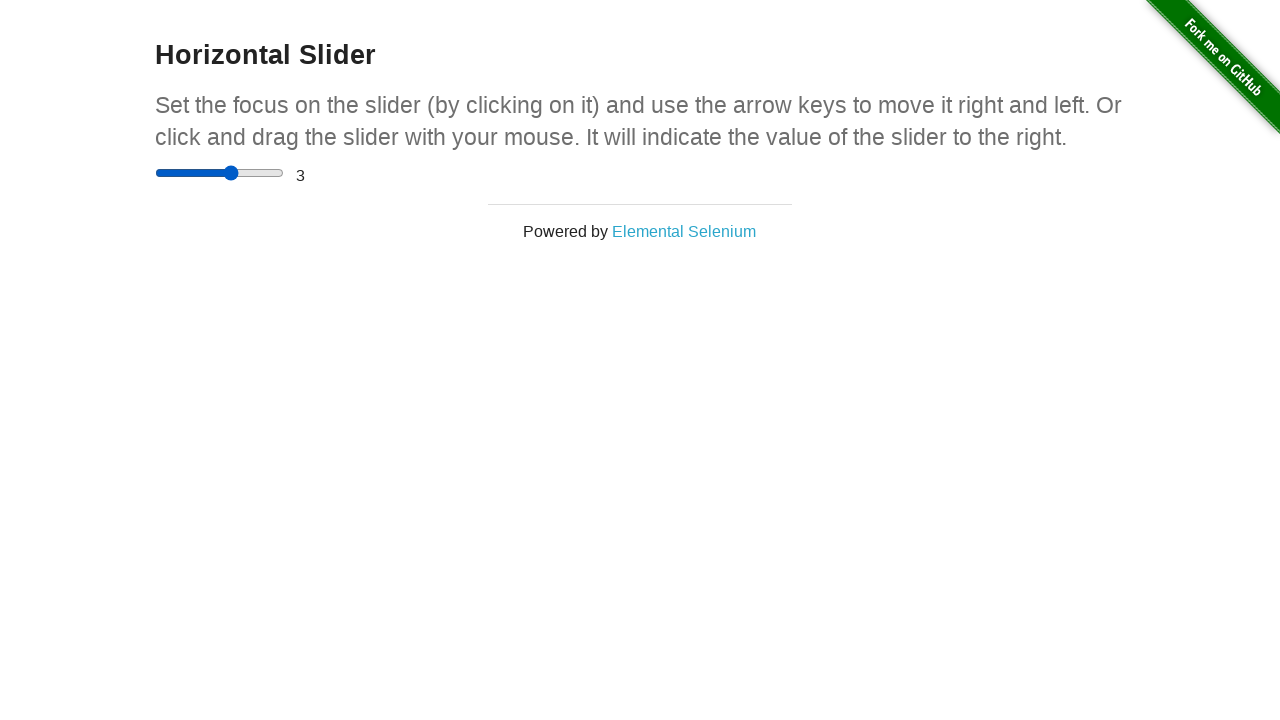